Tests the search functionality on the Brazilian Official Gazette website by entering a document number query, submitting the search, dismissing a tutorial popup, and sorting results by date.

Starting URL: https://www.imprensaoficial.com.br

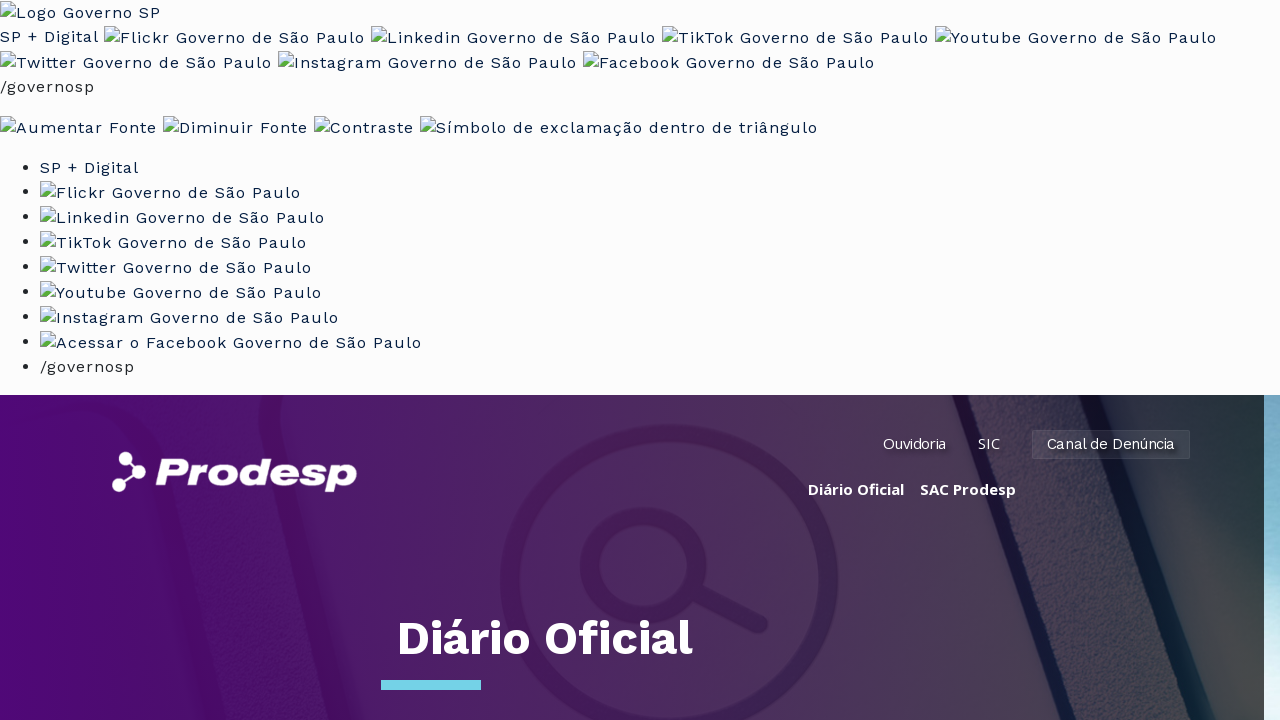

Filled search box with document number query 'nº 123/2024' on #content_txtPalavrasChave
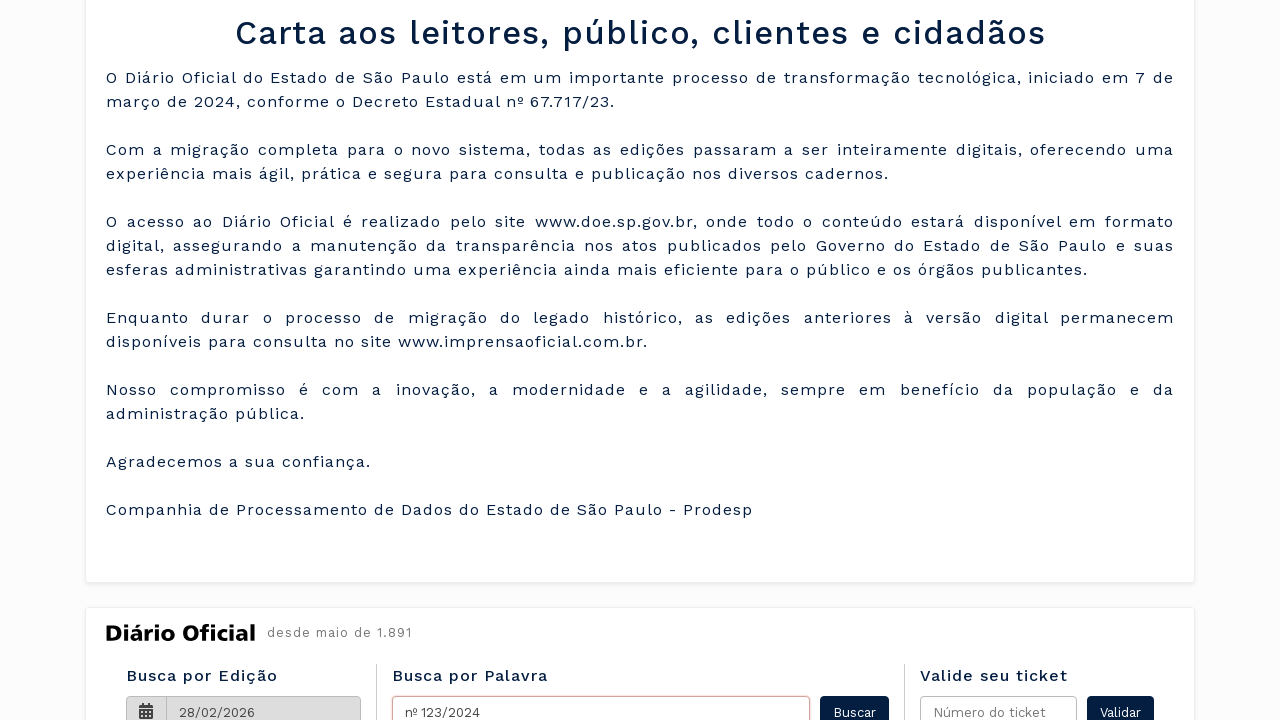

Clicked search button to submit query at (854, 703) on #content_btnBuscar
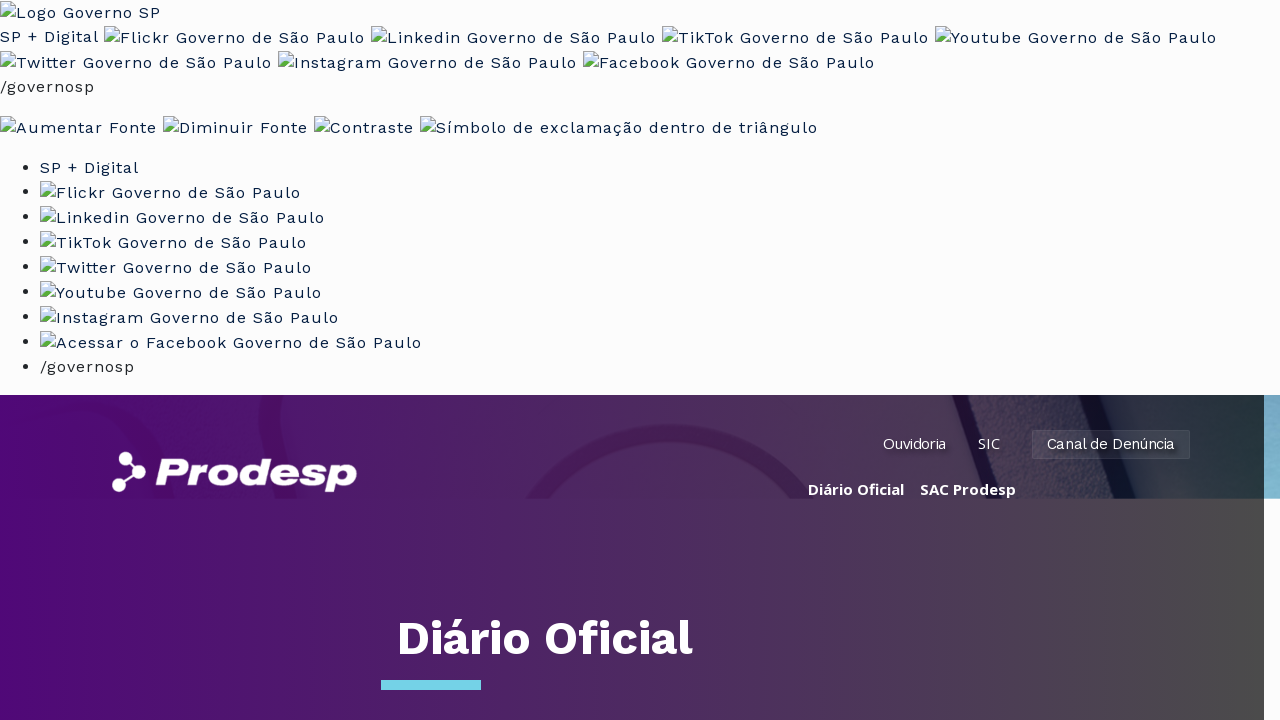

Tutorial popup appeared and close button located
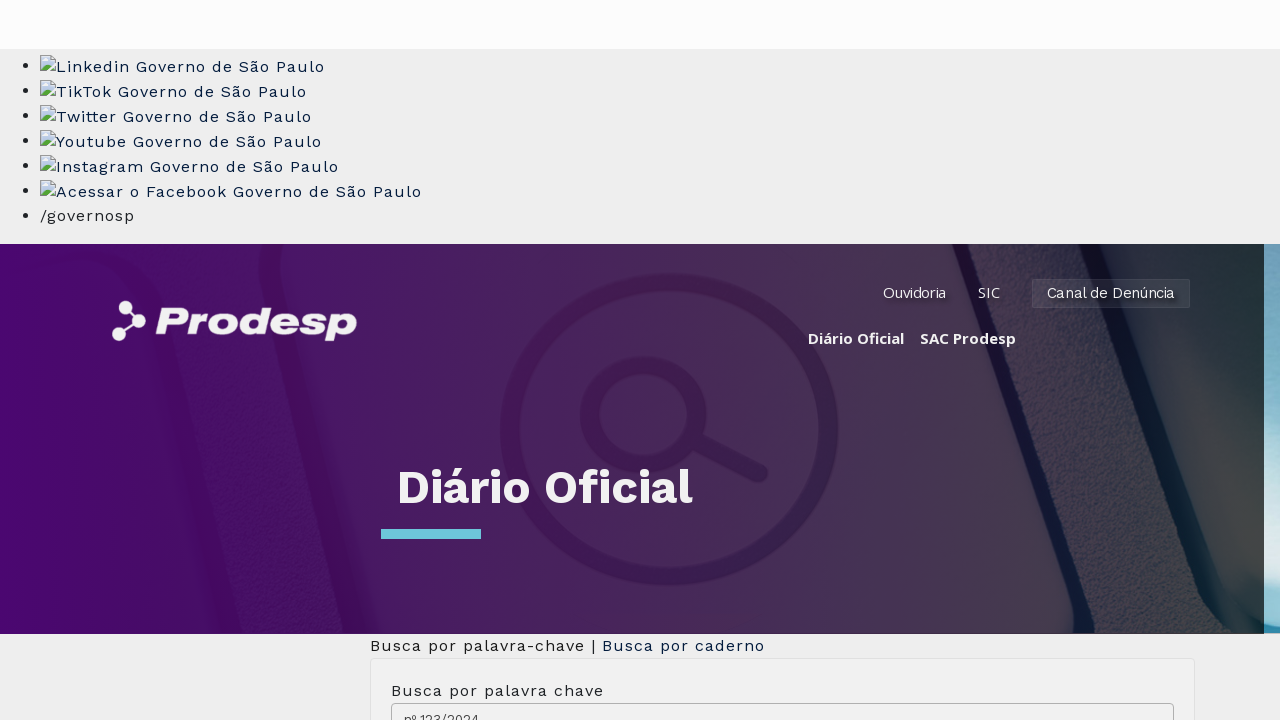

Dismissed tutorial popup by clicking close button
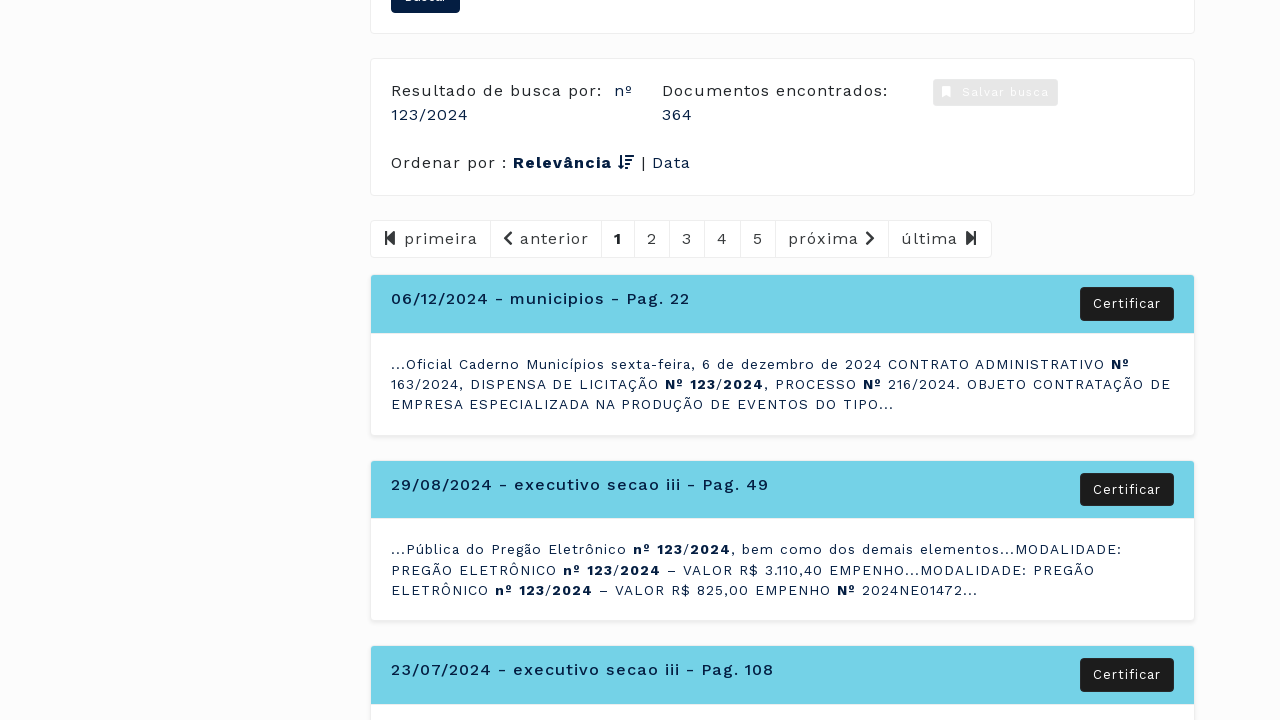

Sort by date button became visible
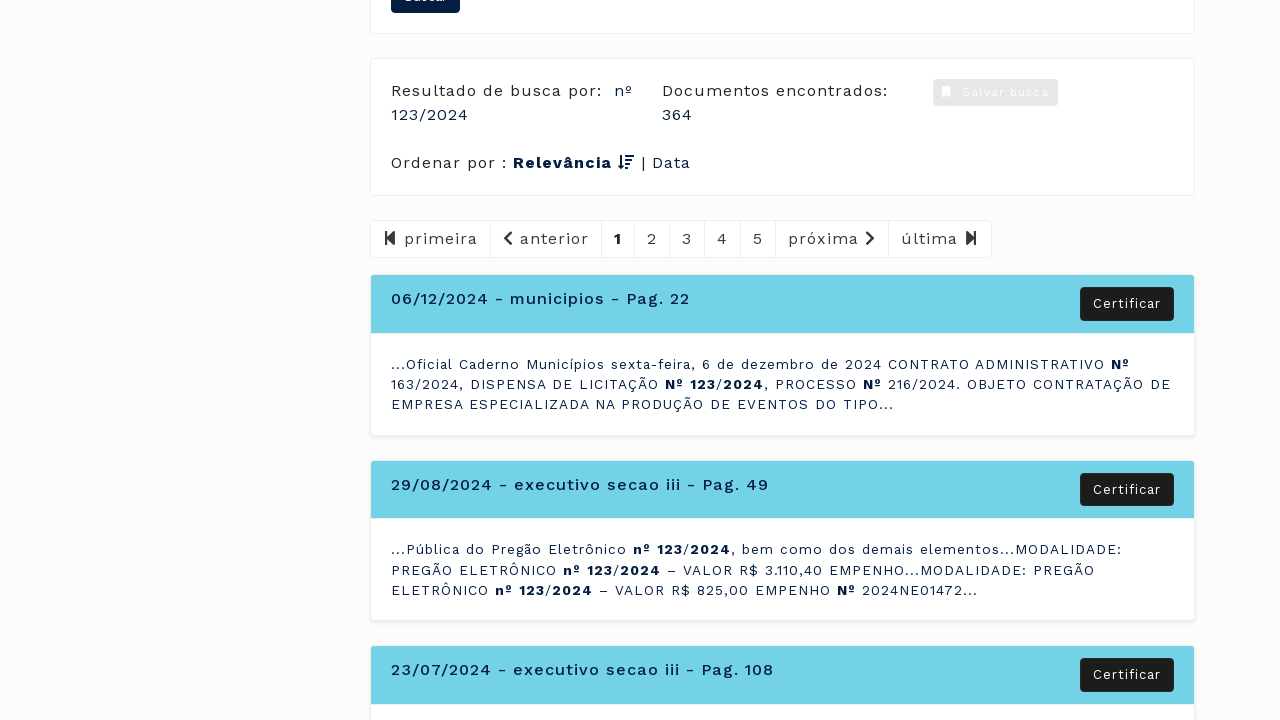

Clicked sort by date button to order results chronologically at (672, 162) on #content_lnkOrderByData
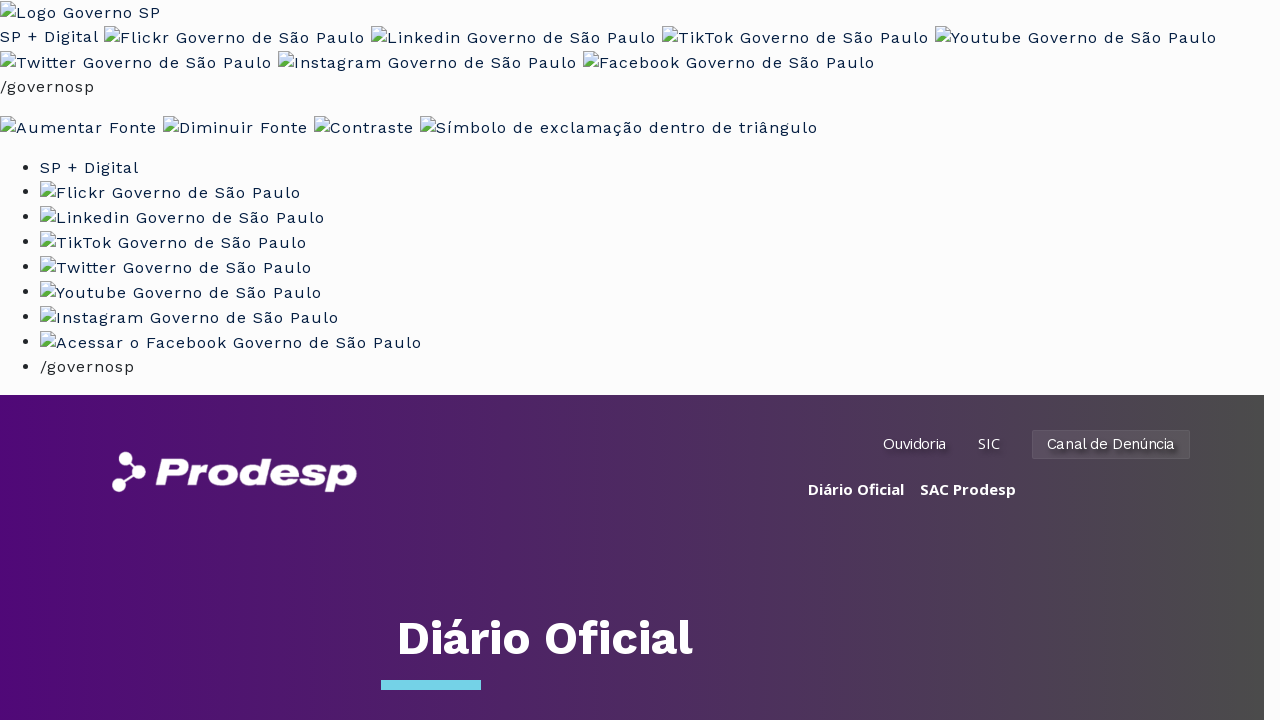

Search results loaded successfully with sorted date ordering
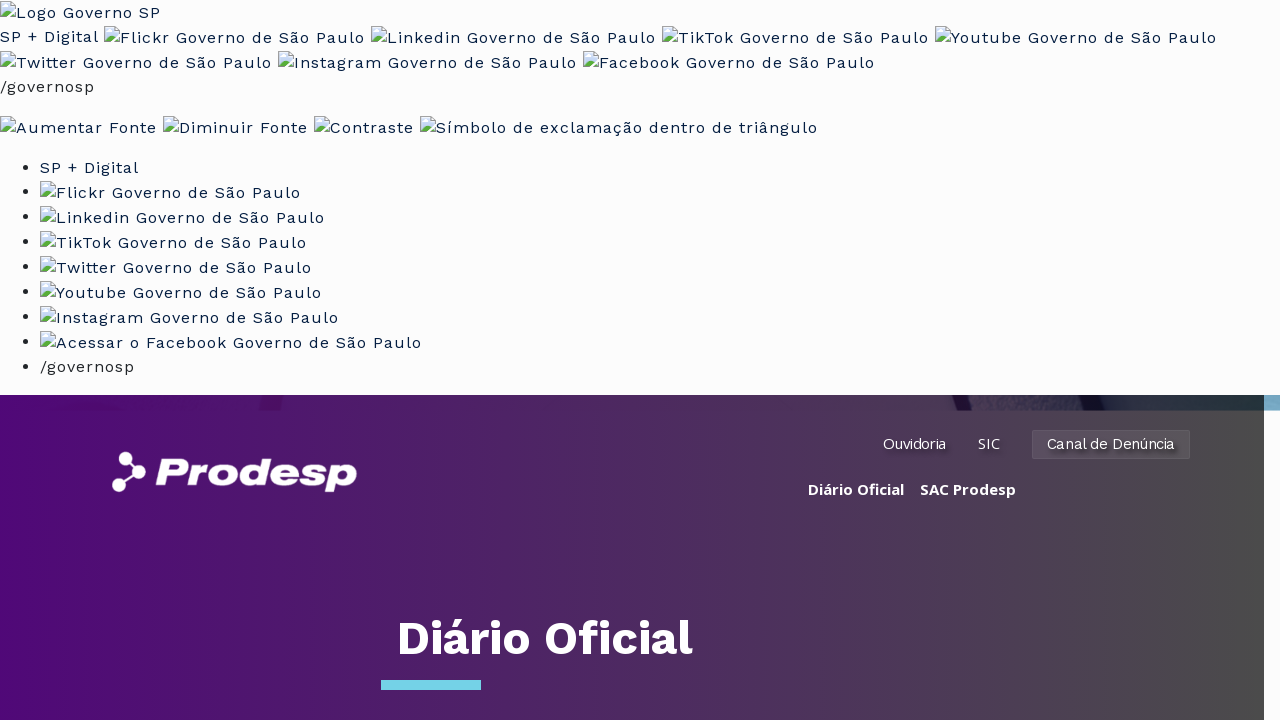

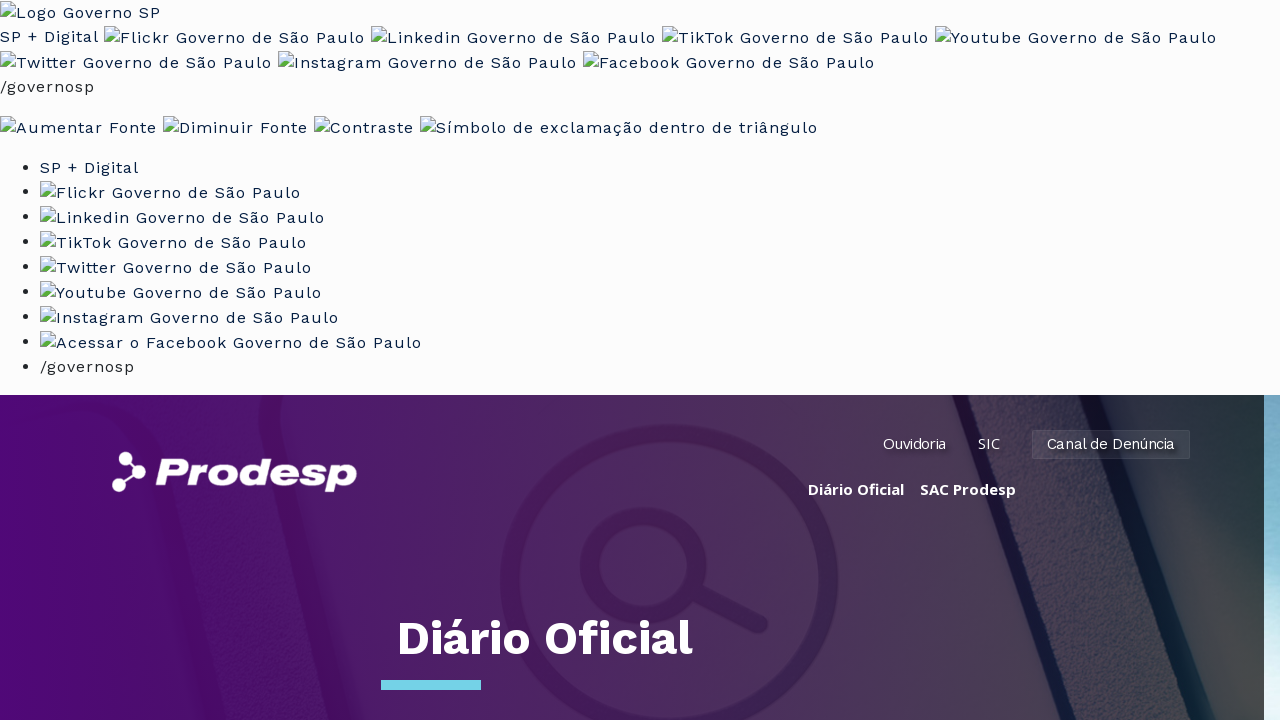